Tests JavaScript confirm dialog by accepting and canceling it in different scenarios

Starting URL: https://the-internet.herokuapp.com/javascript_alerts

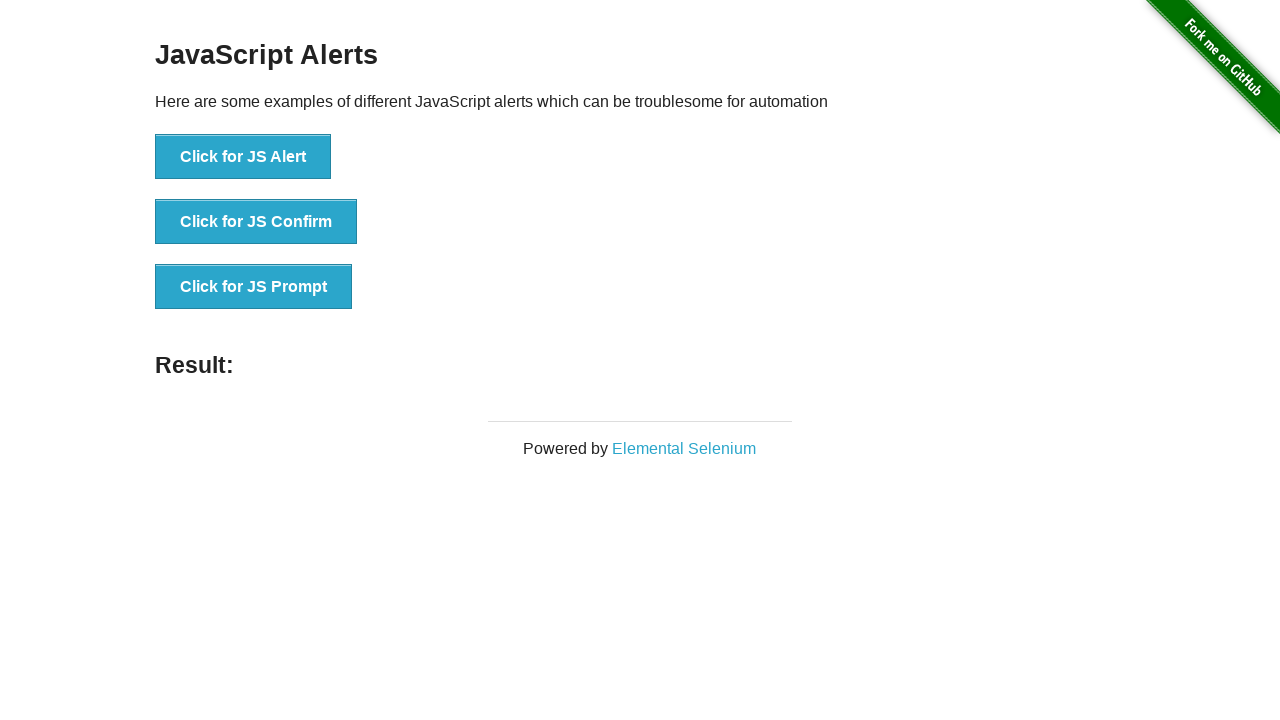

Set up dialog handler to accept confirm dialogs
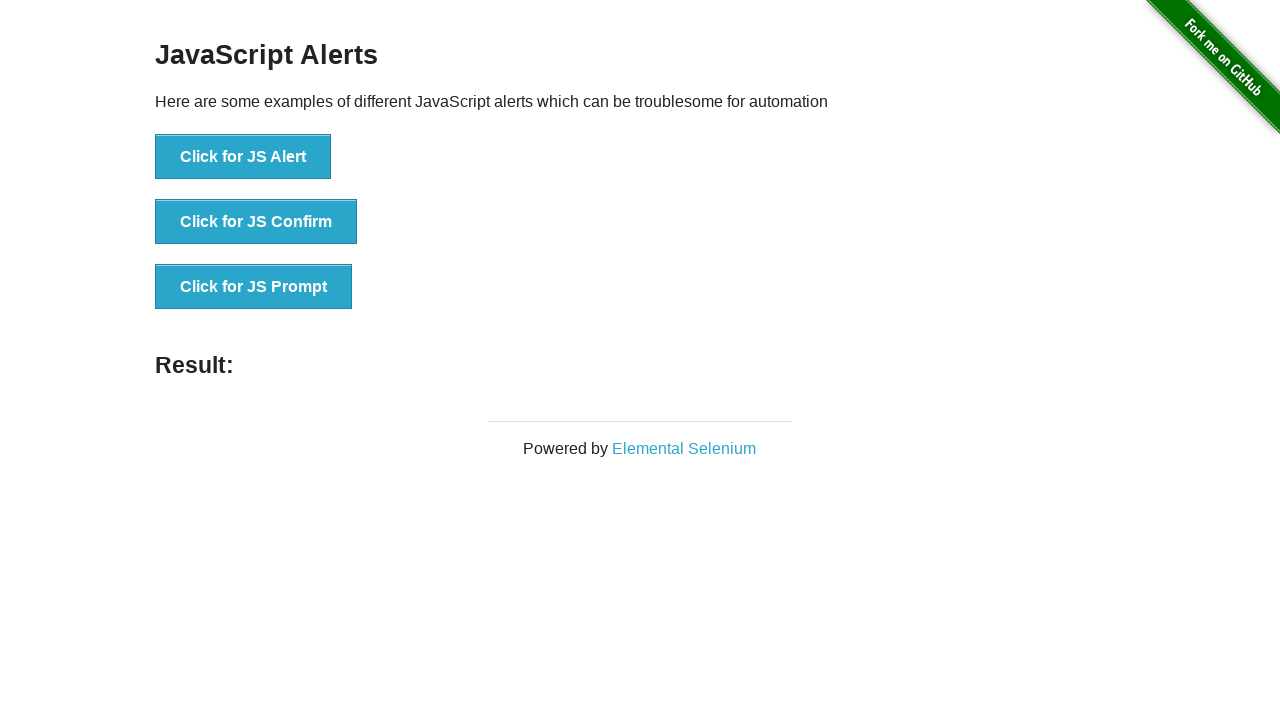

Clicked jsConfirm button to trigger confirm dialog at (256, 222) on button[onclick='jsConfirm()']
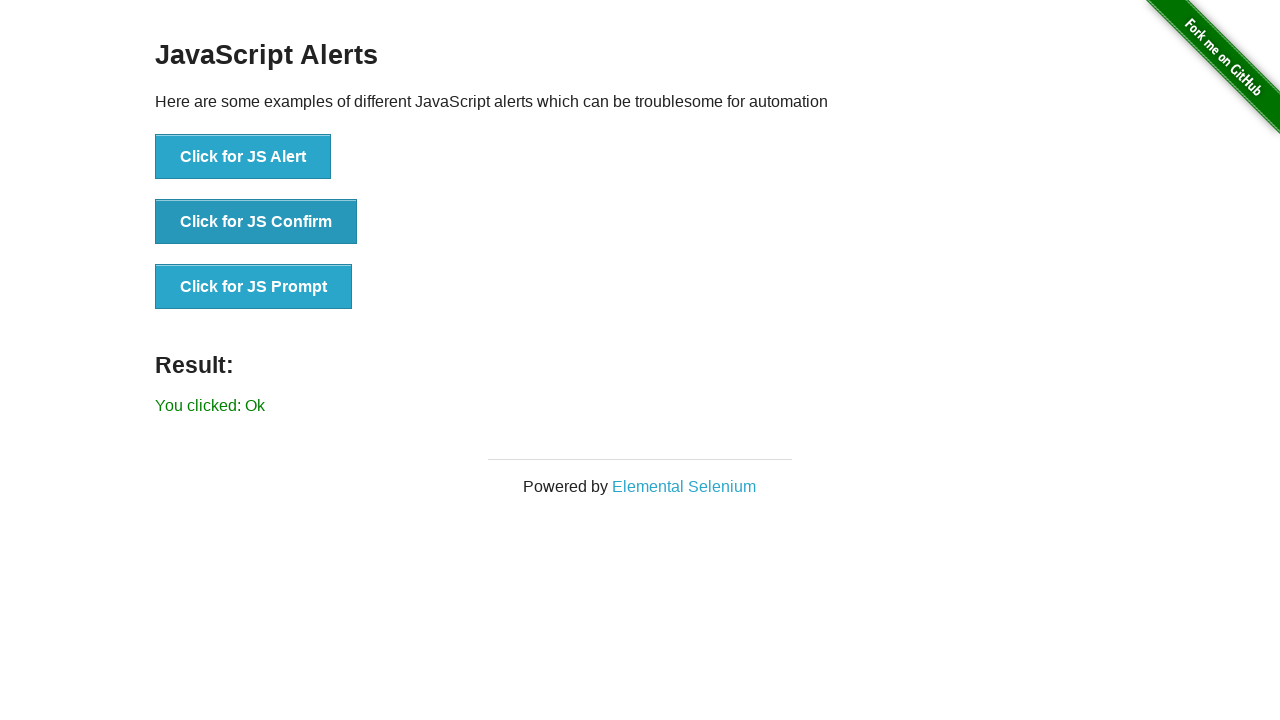

Retrieved result text after accepting confirm dialog
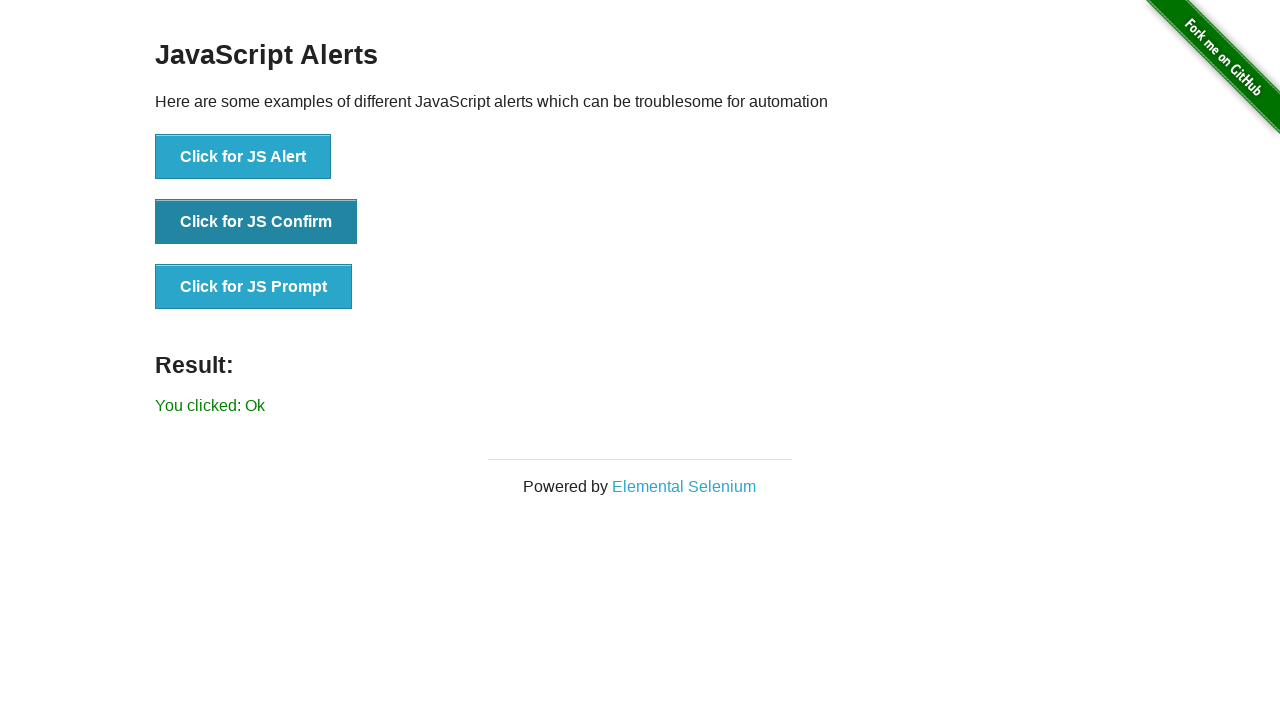

Set up dialog handler to dismiss confirm dialogs
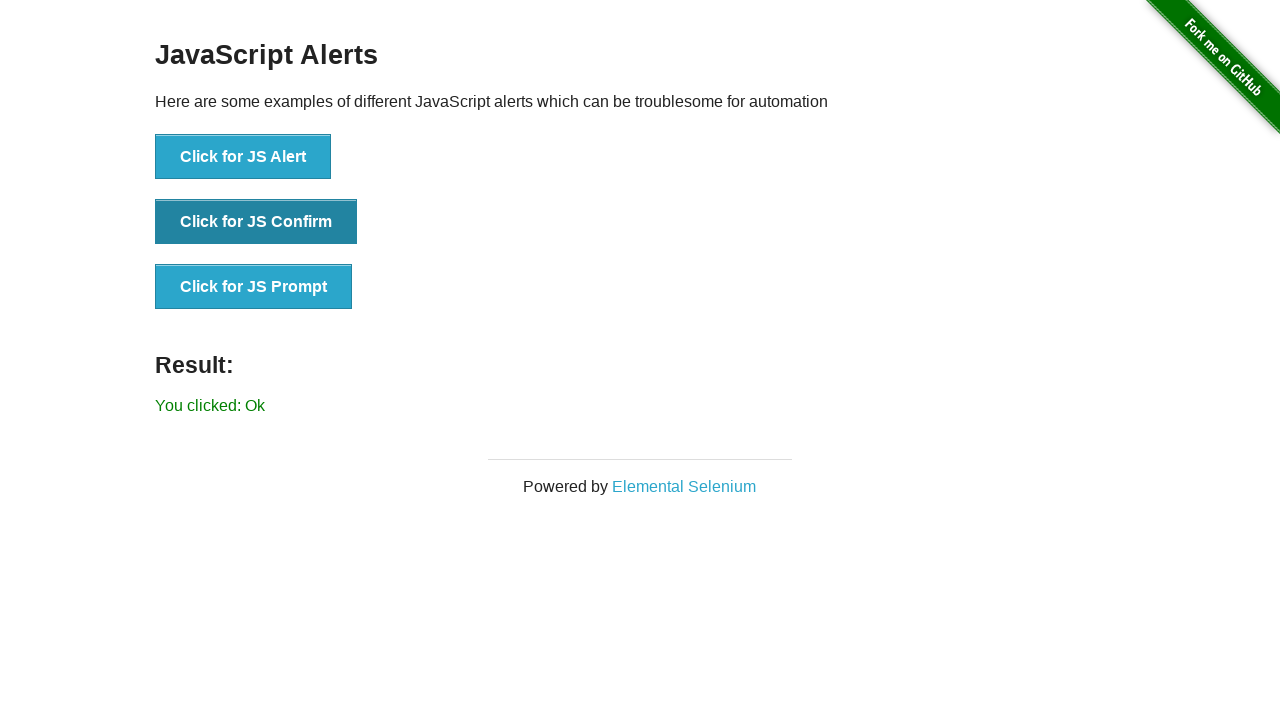

Clicked jsConfirm button to trigger confirm dialog again at (256, 222) on button[onclick='jsConfirm()']
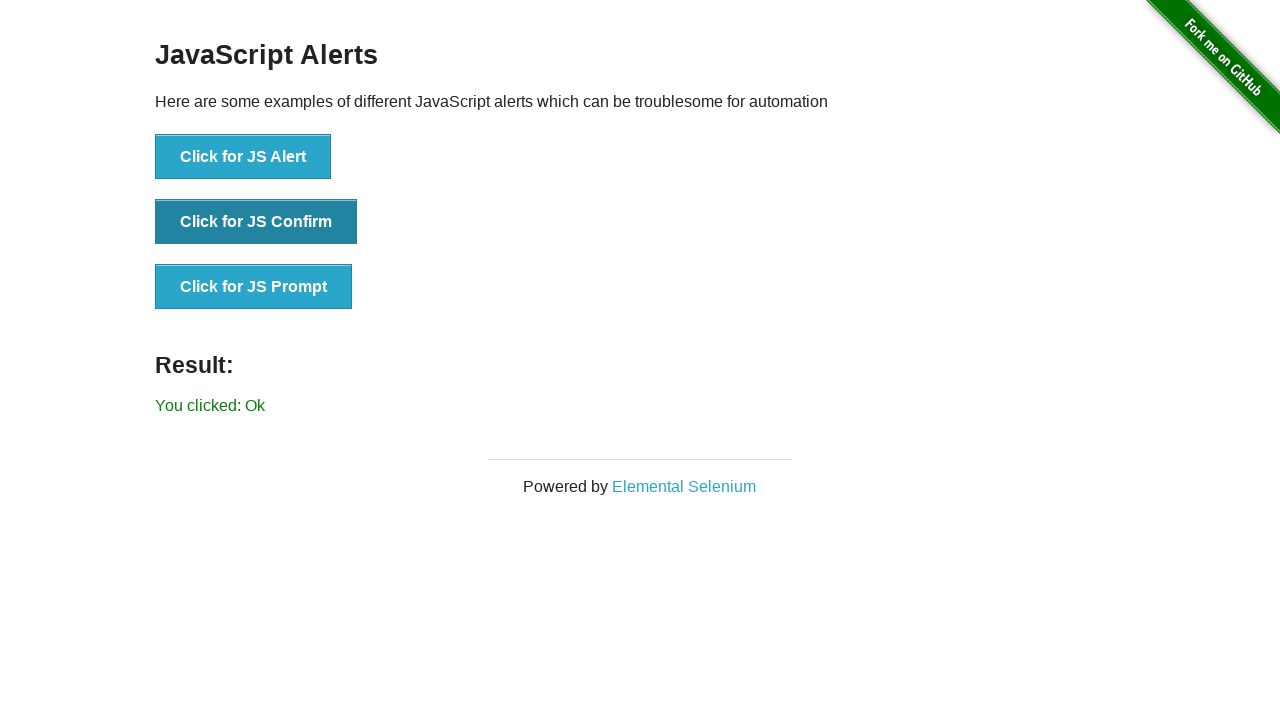

Retrieved result text after dismissing confirm dialog
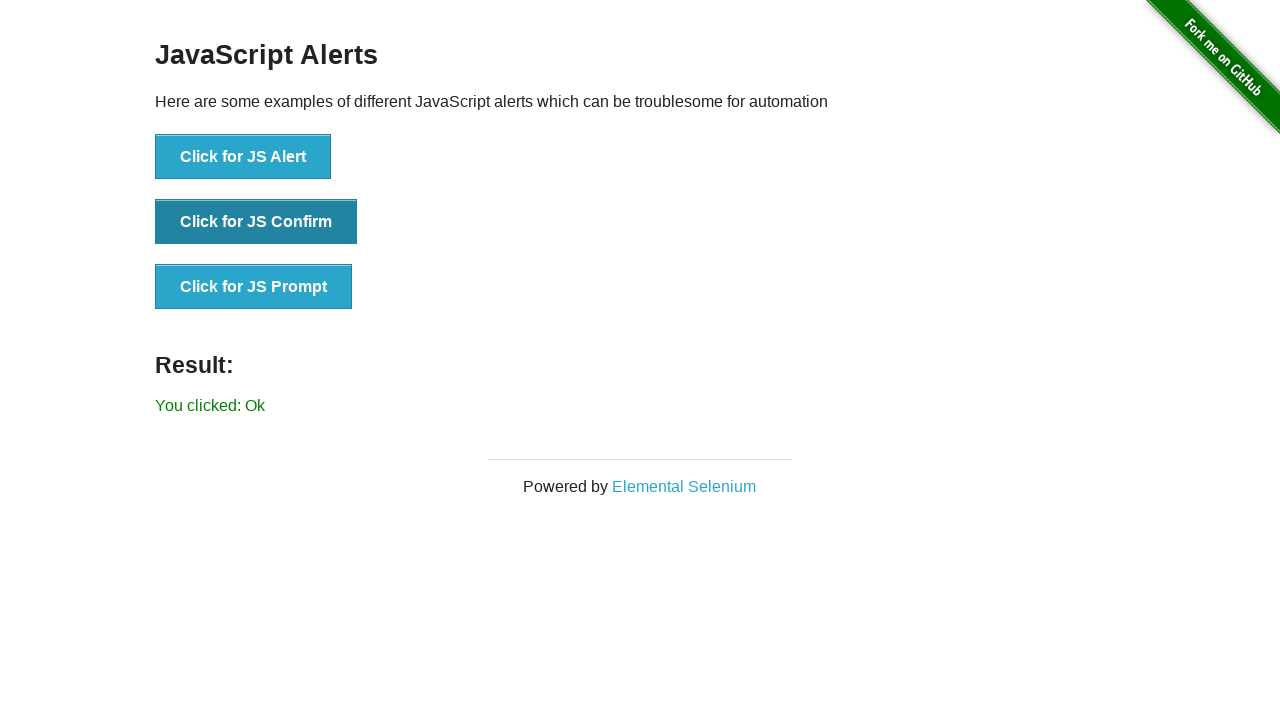

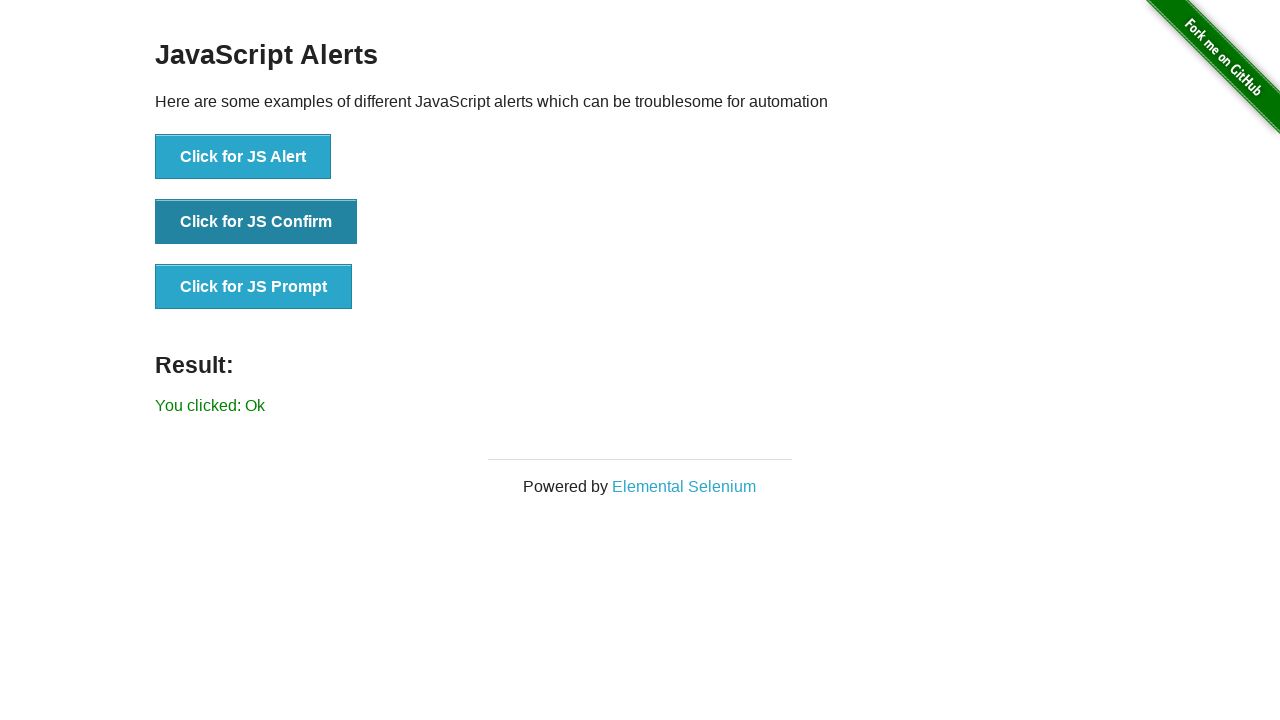